Tests marking all todo items as completed using the "Mark all as complete" checkbox.

Starting URL: https://demo.playwright.dev/todomvc

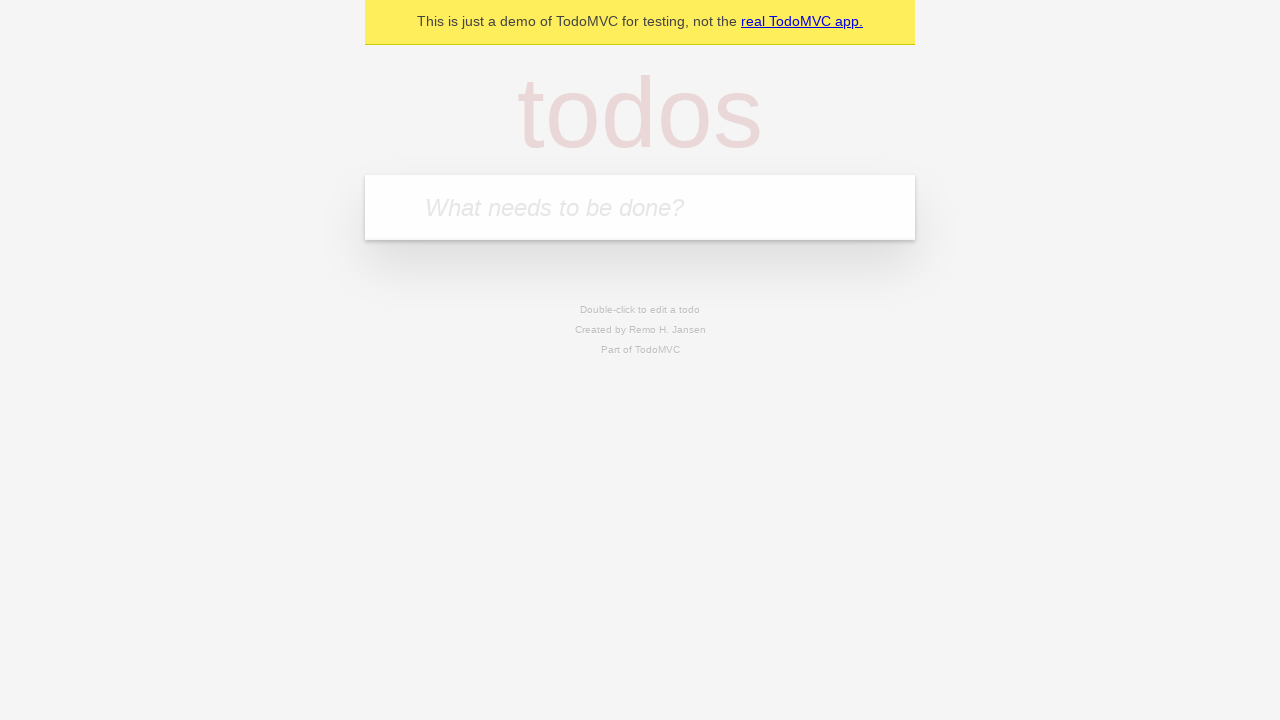

Located the 'What needs to be done?' input field
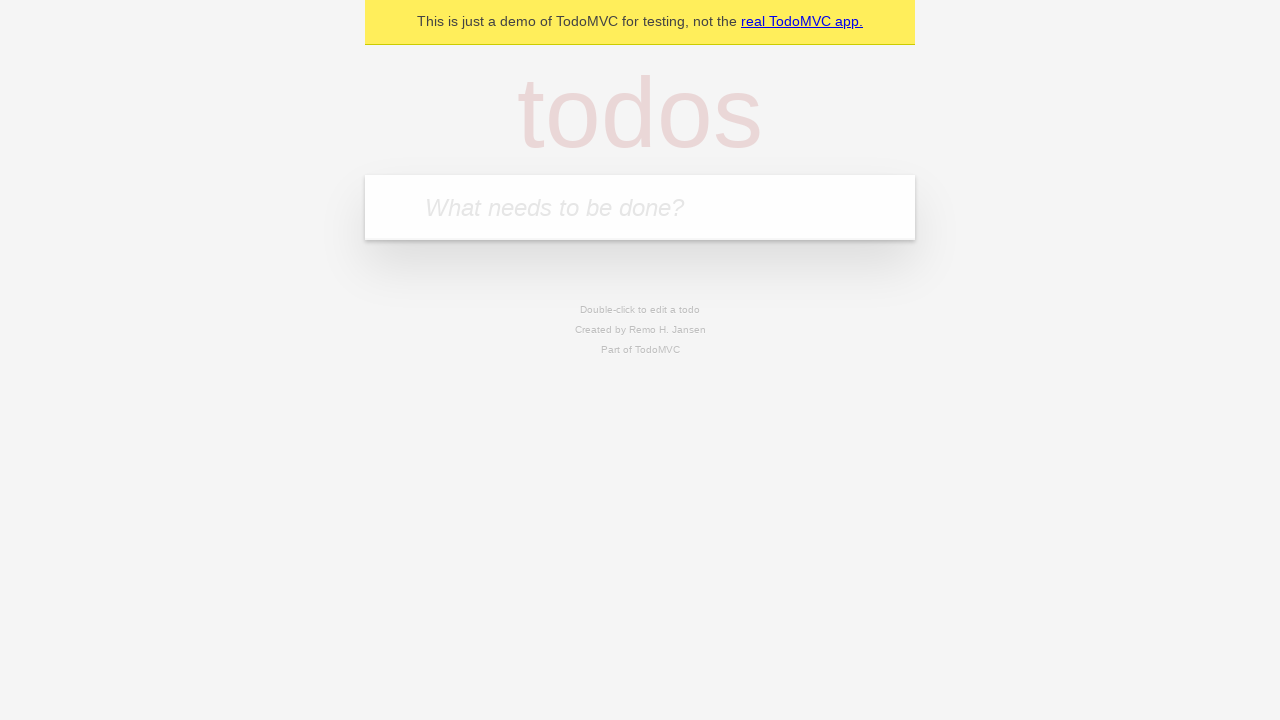

Filled first todo item: 'buy some cheese' on internal:attr=[placeholder="What needs to be done?"i]
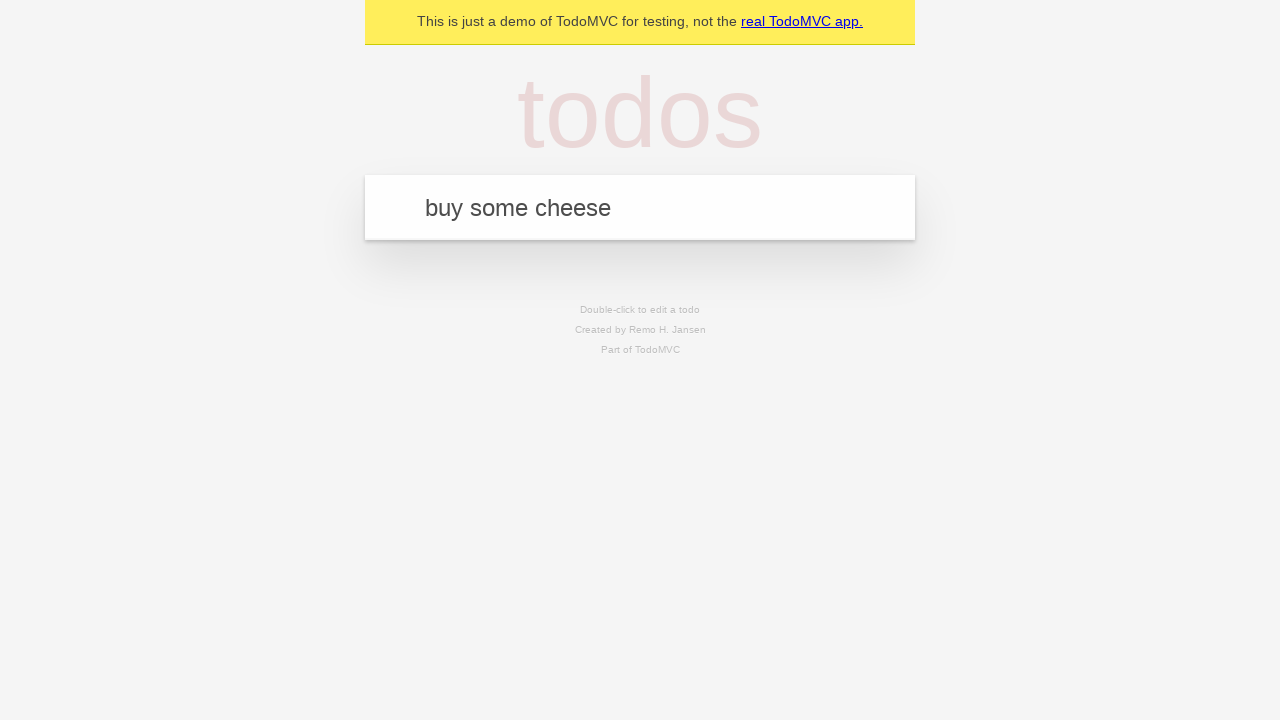

Pressed Enter to add first todo item on internal:attr=[placeholder="What needs to be done?"i]
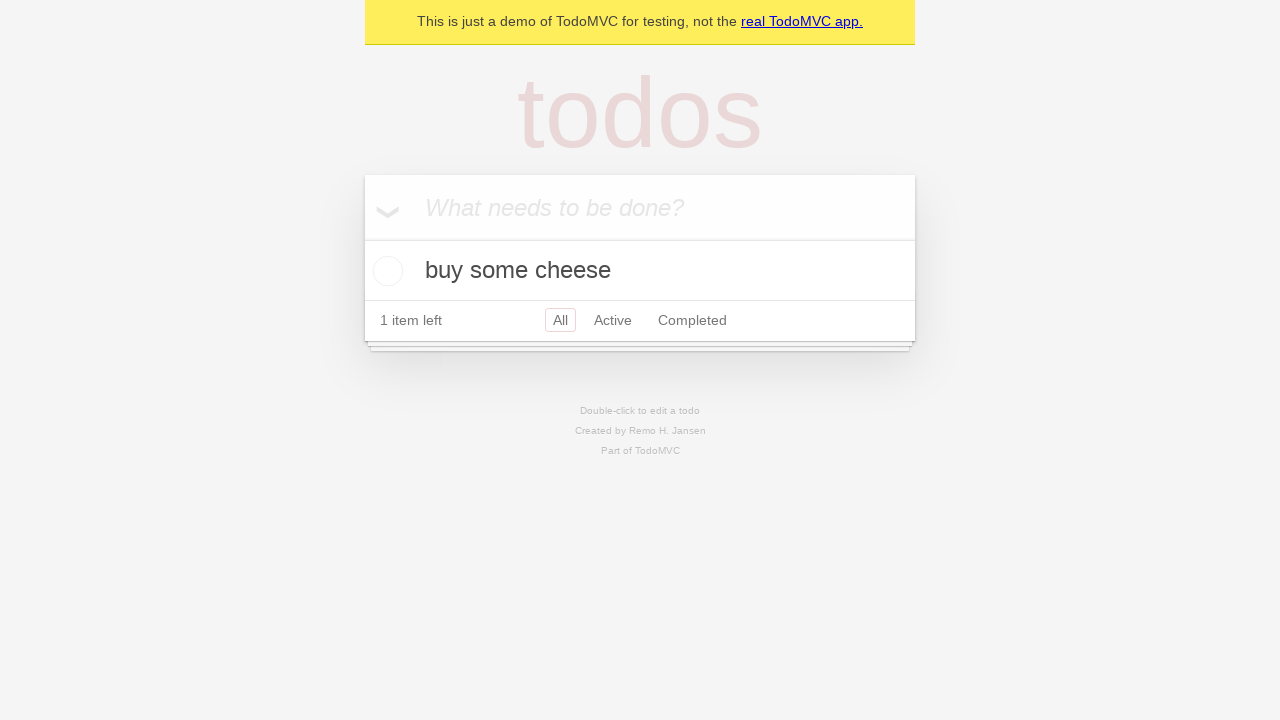

Filled second todo item: 'feed the cat' on internal:attr=[placeholder="What needs to be done?"i]
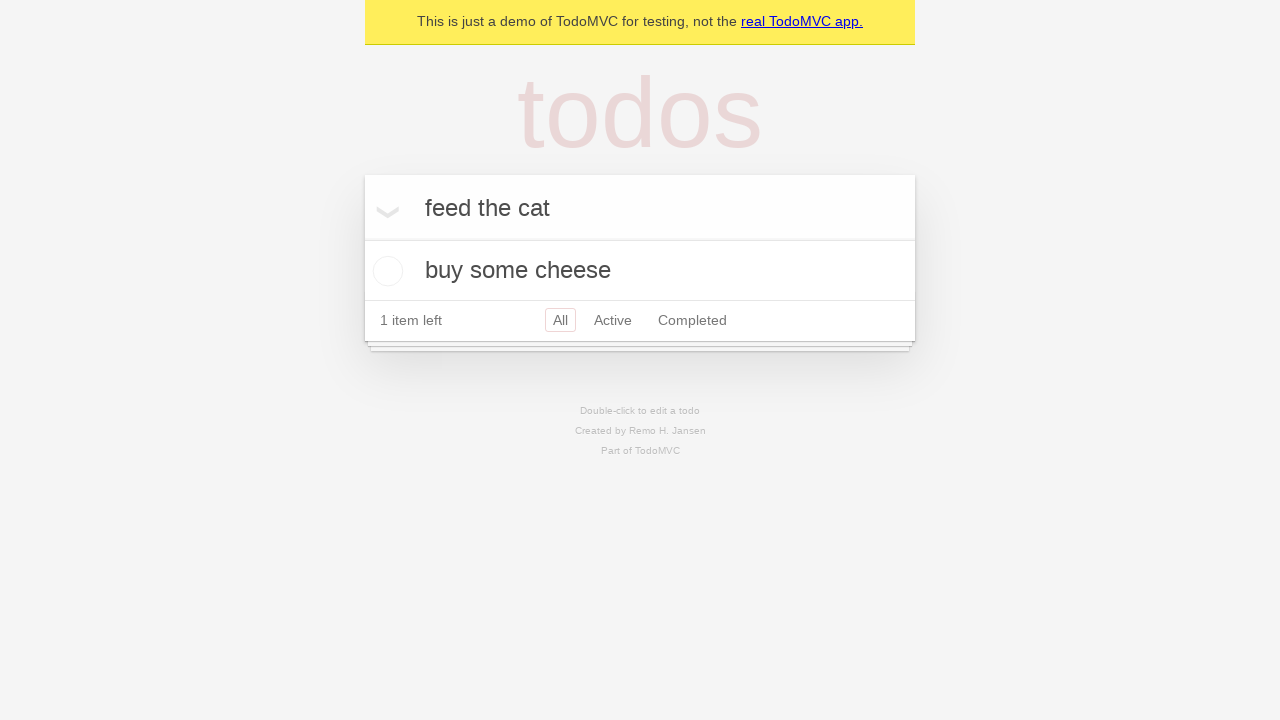

Pressed Enter to add second todo item on internal:attr=[placeholder="What needs to be done?"i]
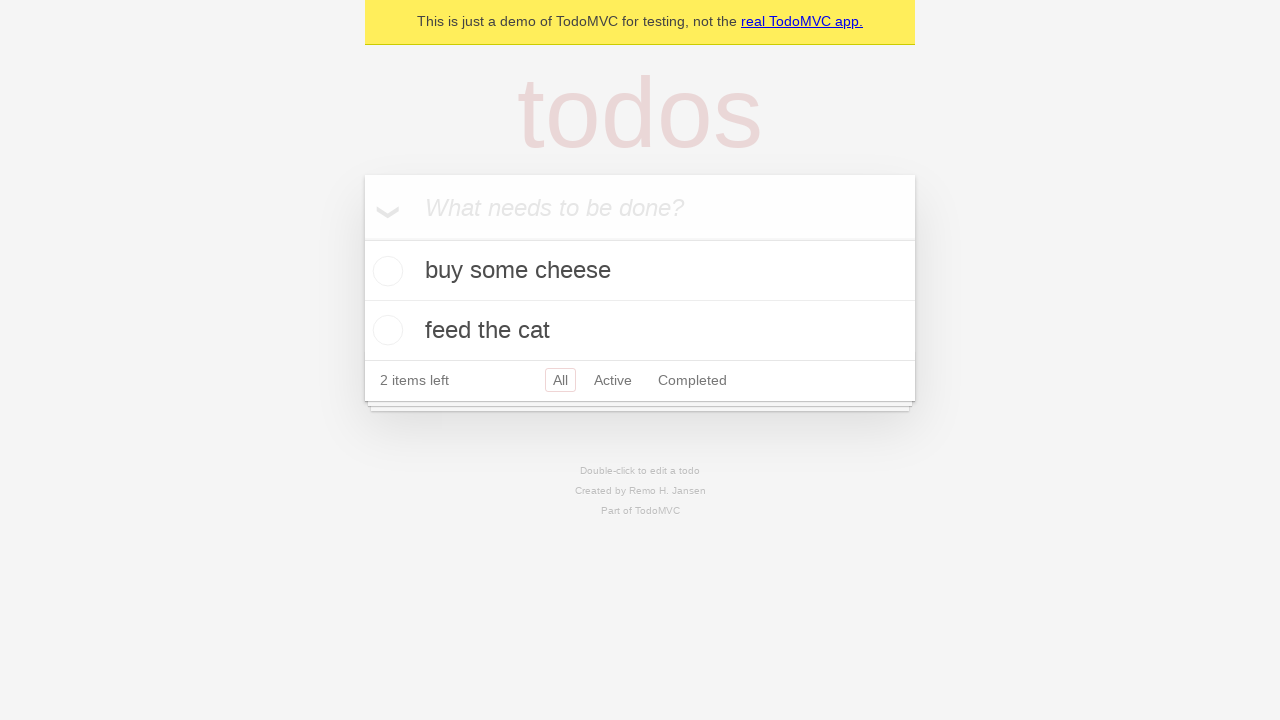

Filled third todo item: 'book a doctors appointment' on internal:attr=[placeholder="What needs to be done?"i]
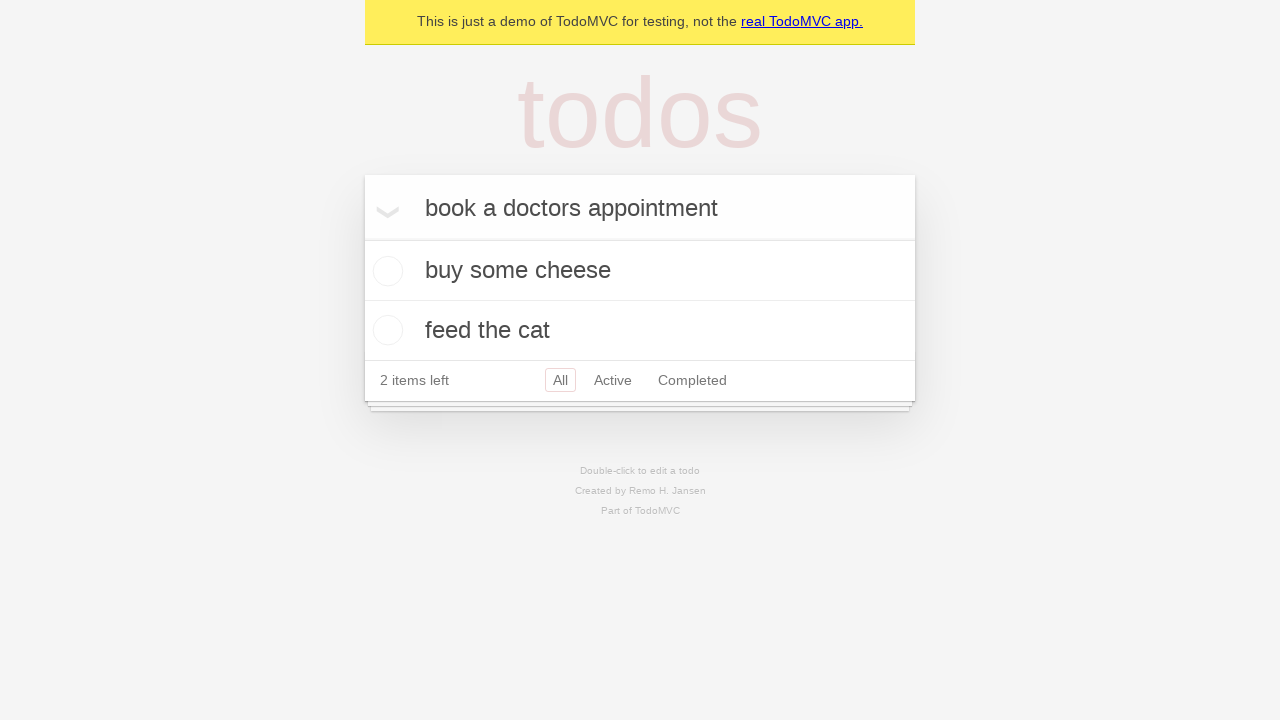

Pressed Enter to add third todo item on internal:attr=[placeholder="What needs to be done?"i]
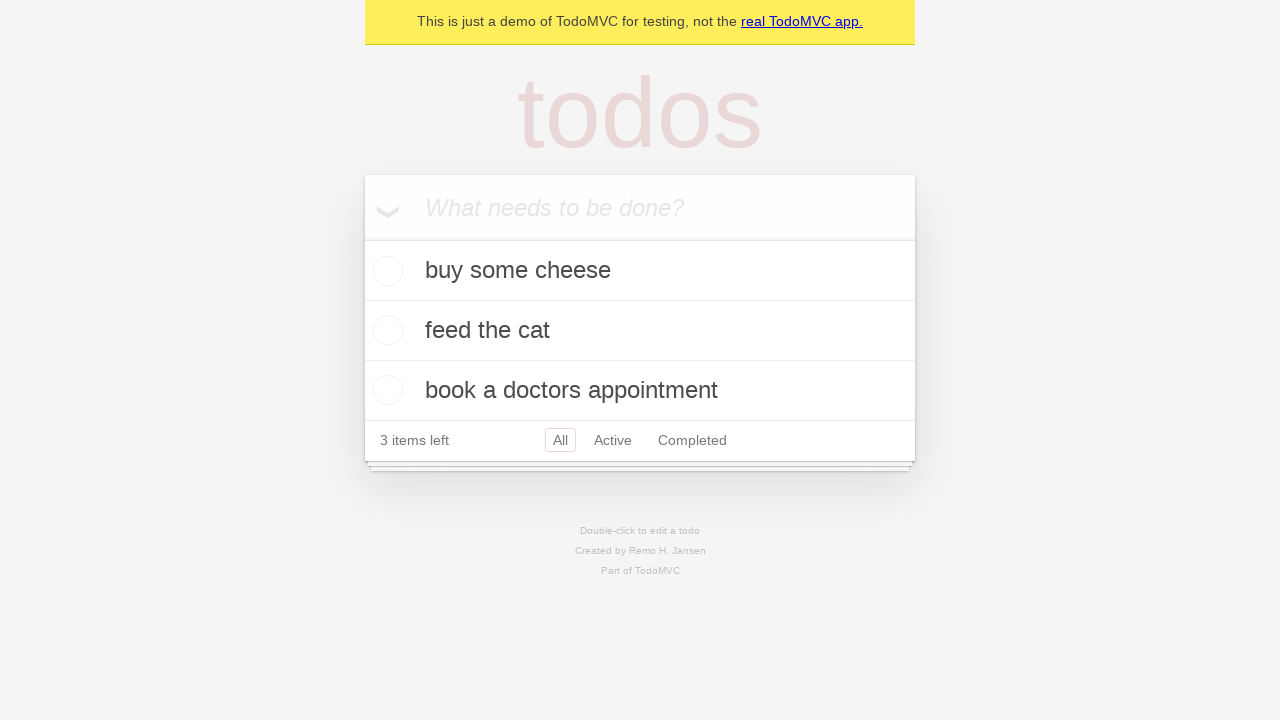

Checked 'Mark all as complete' checkbox to complete all todo items at (362, 238) on internal:label="Mark all as complete"i
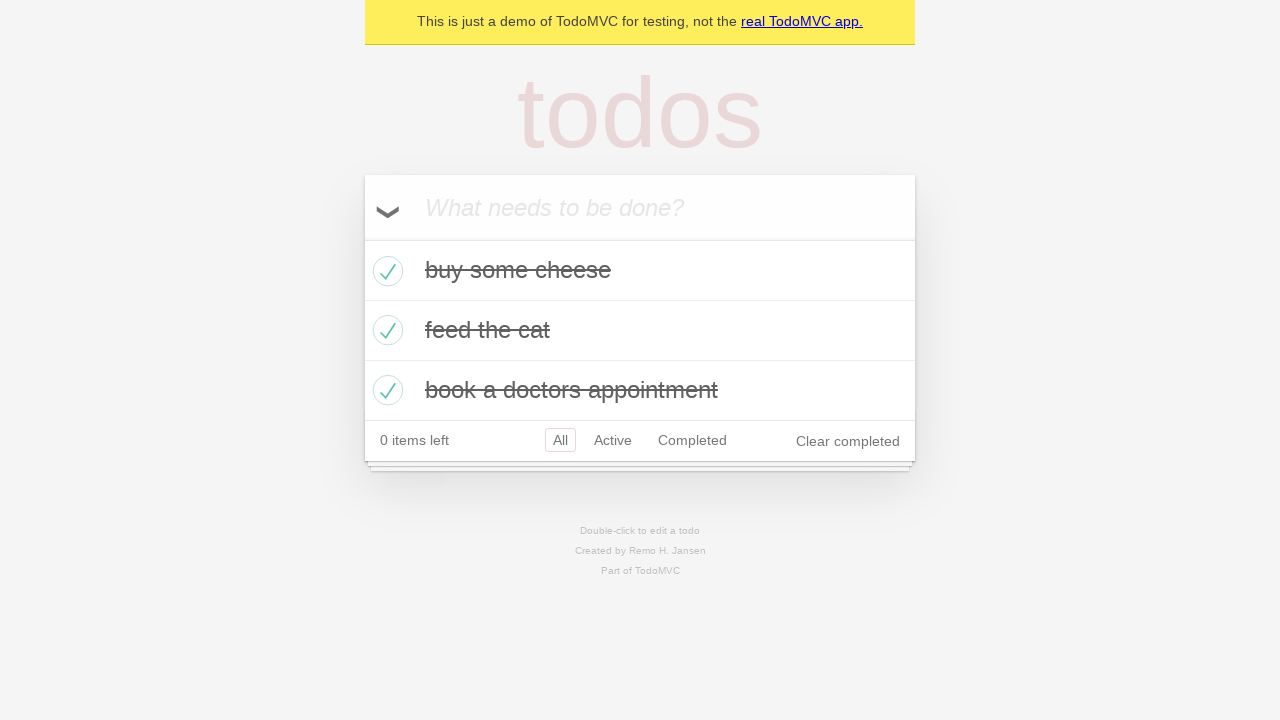

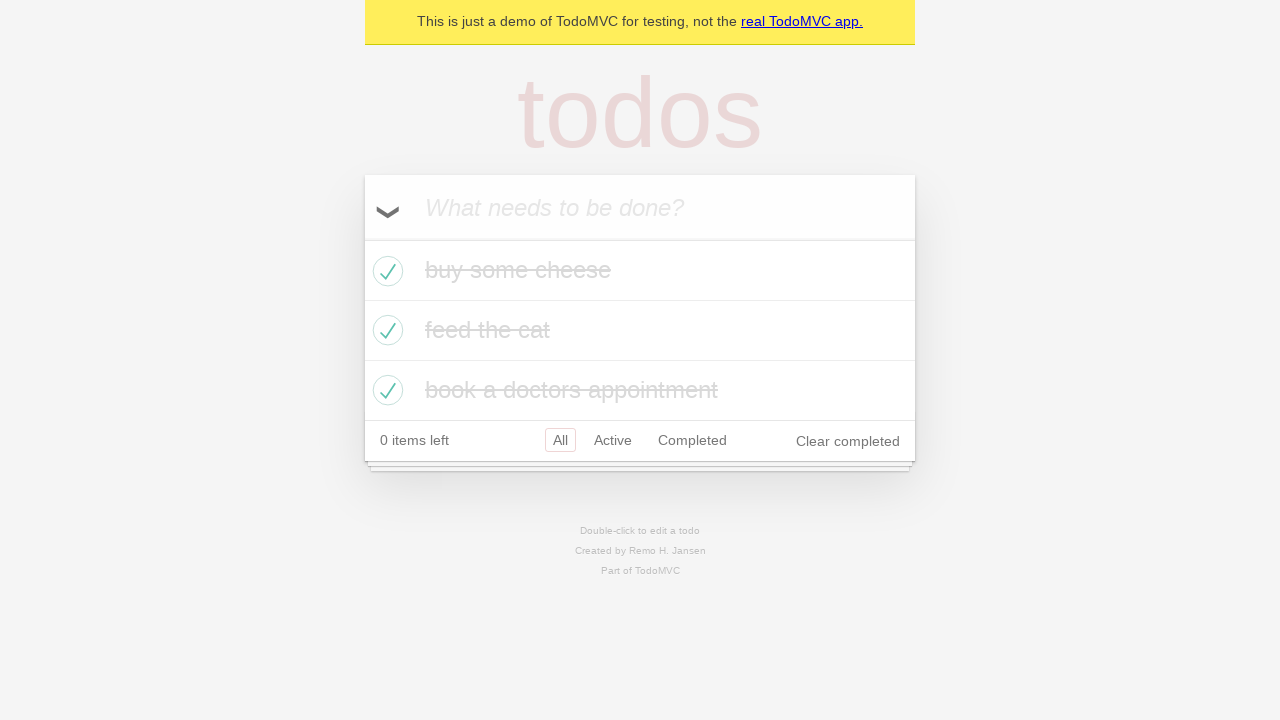